Finds the username textbox by role and label, fills it with test data

Starting URL: https://osstep.github.io/locator_getbyrole

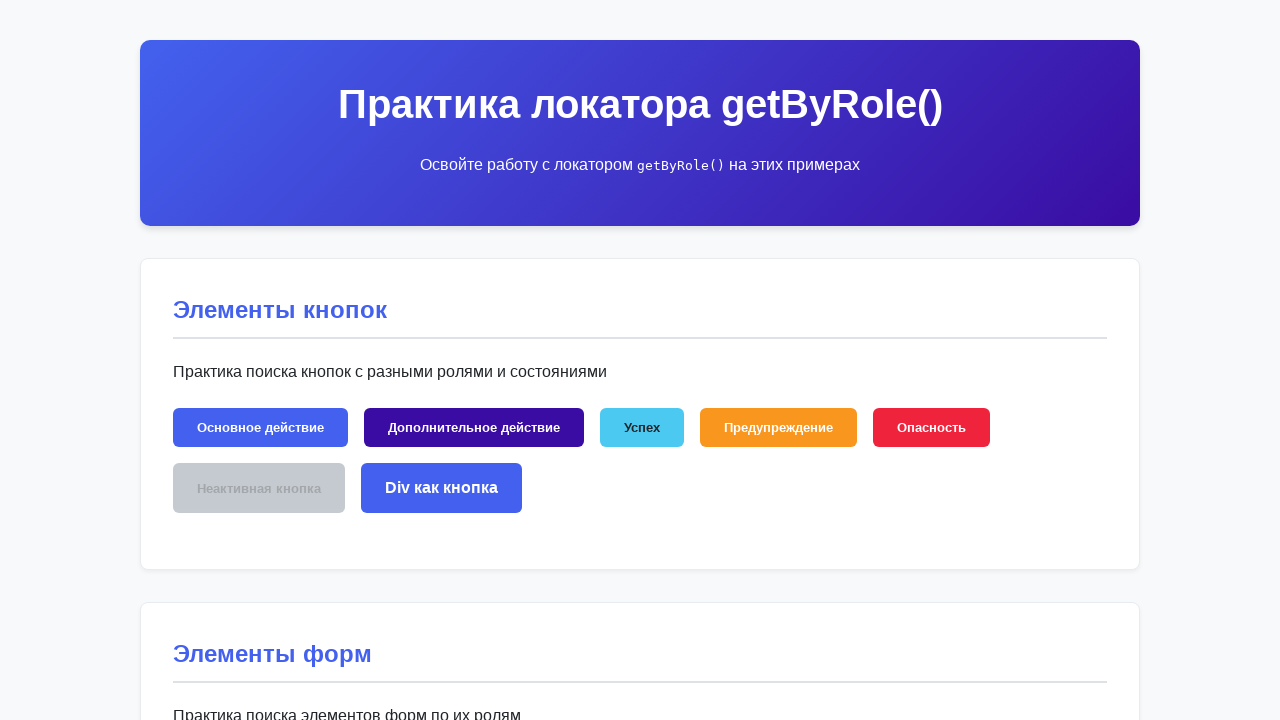

Located username textbox by role 'textbox' with label 'Имя пользователя'
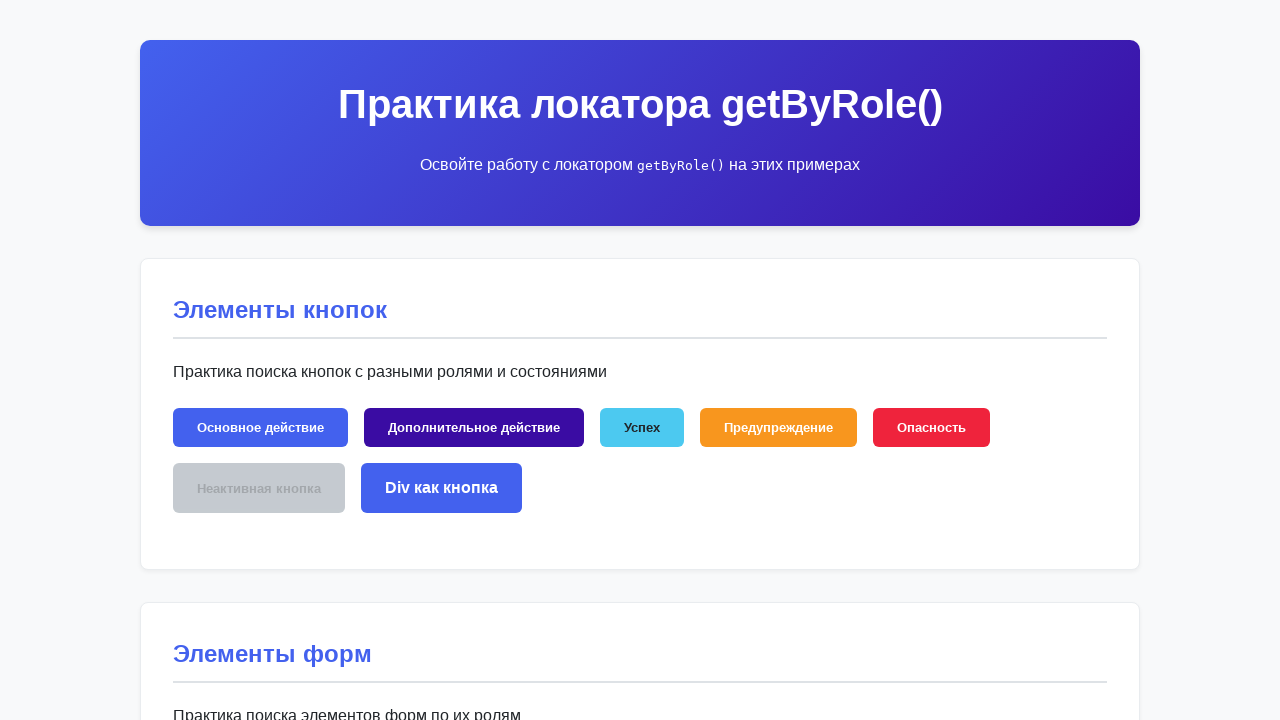

Verified username textbox is visible
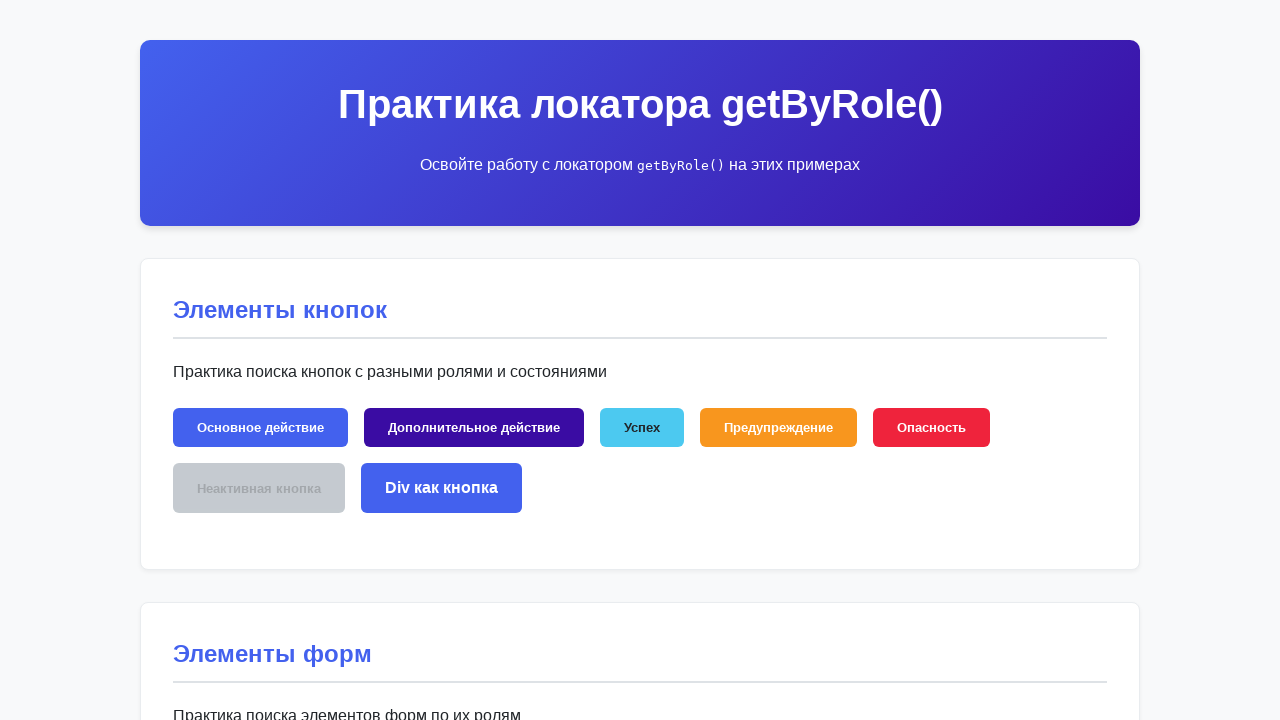

Filled username textbox with test data 'тестовый_пользователь' on internal:role=textbox[name="Имя пользователя"i]
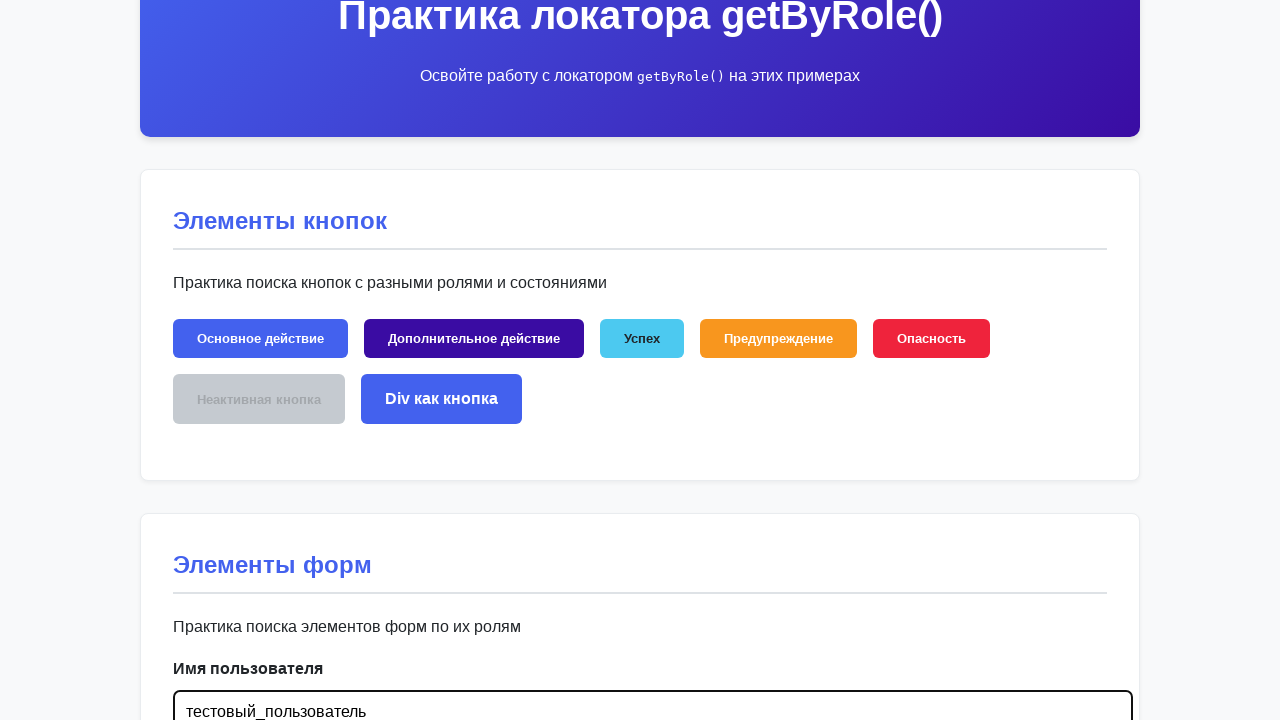

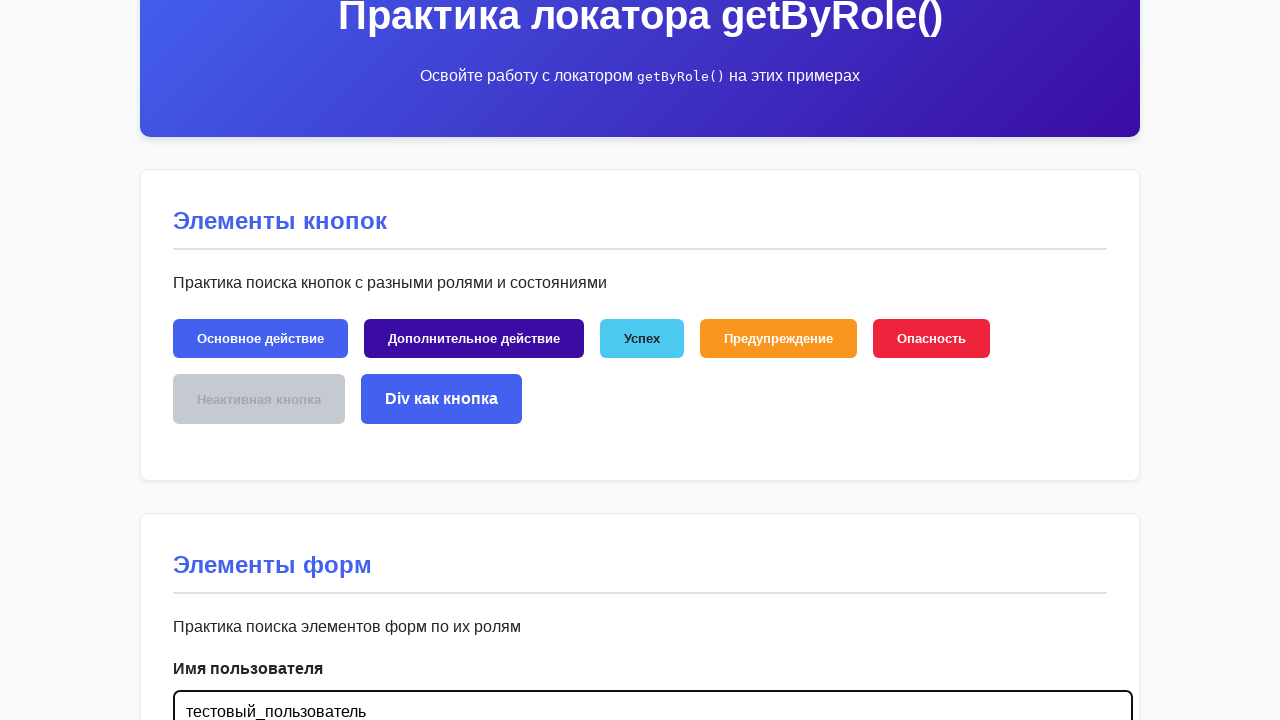